Scrolls to a form field and performs various scroll operations on the page

Starting URL: https://www.hyrtutorials.com/p/basic-controls.html

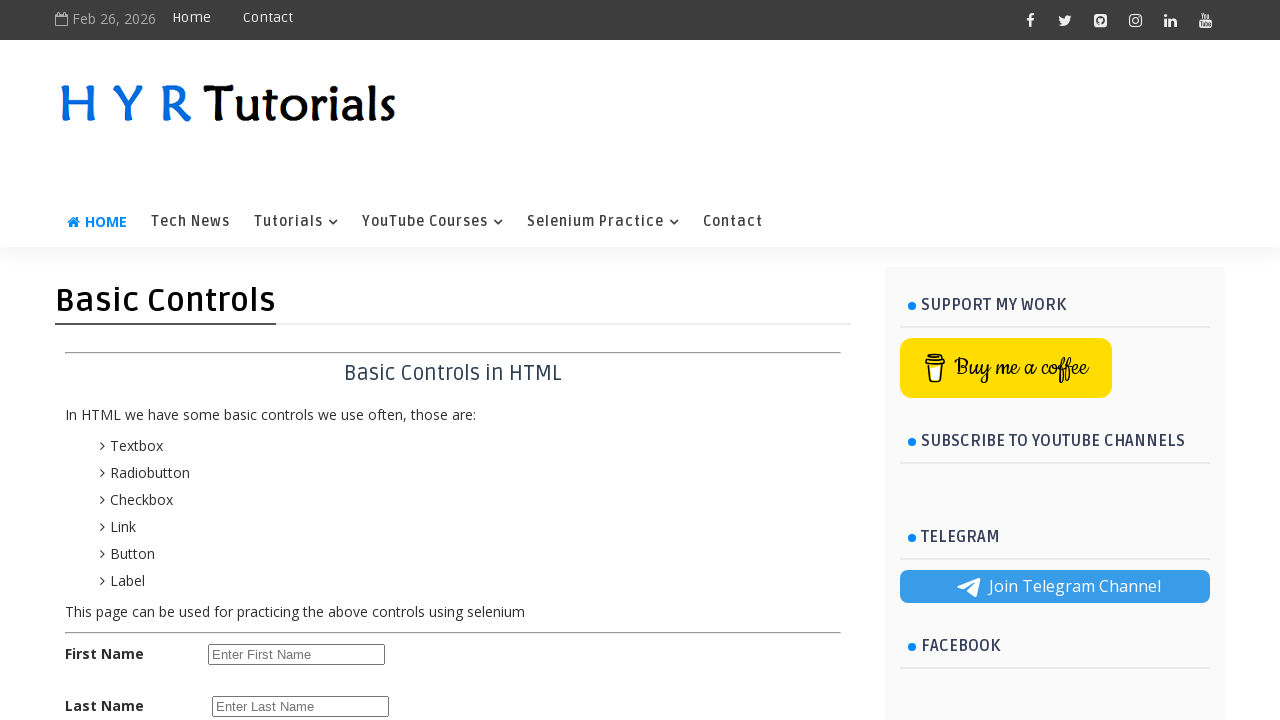

Located first name input field and scrolled it into view
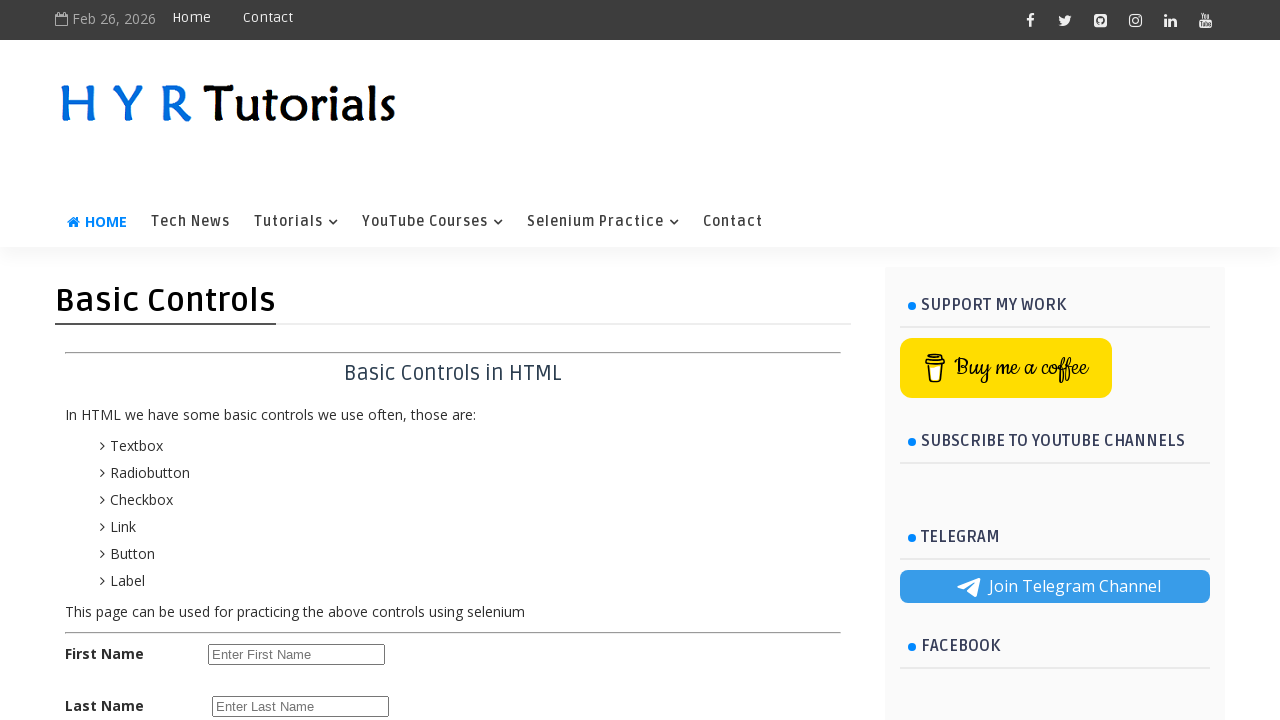

Scrolled page to 100 pixels from top
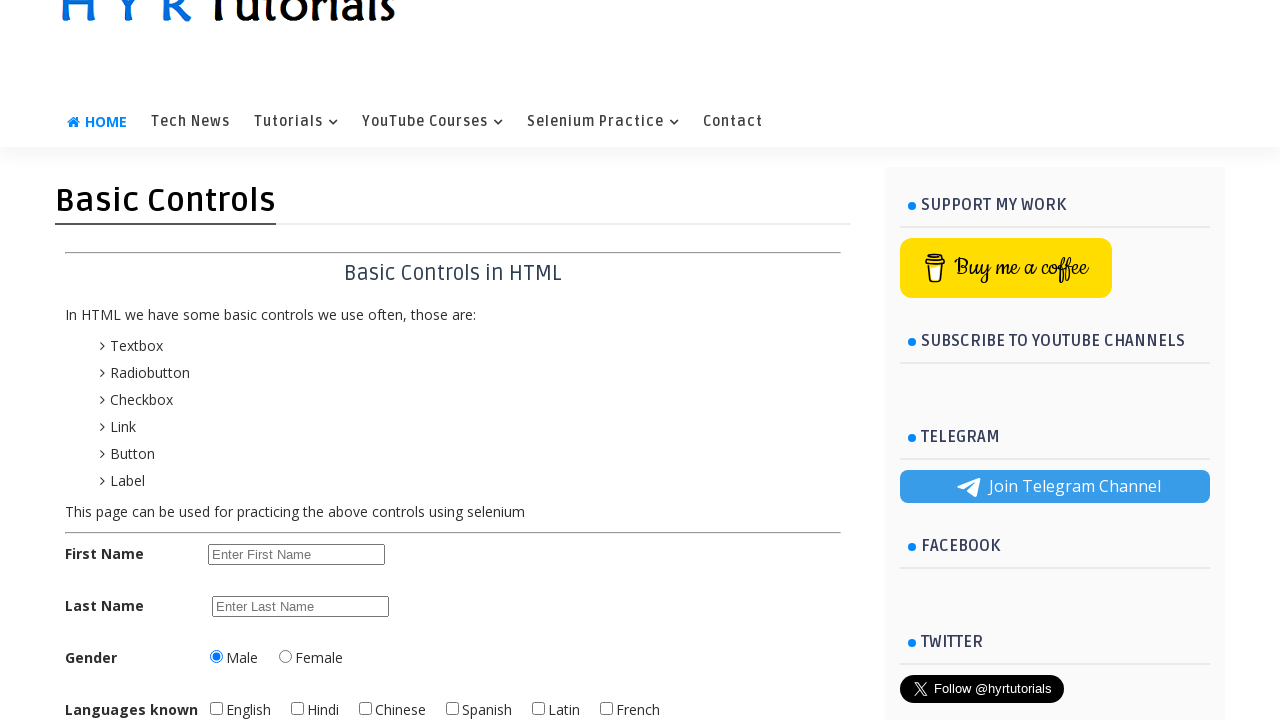

Scrolled page down by 100 pixels from current position
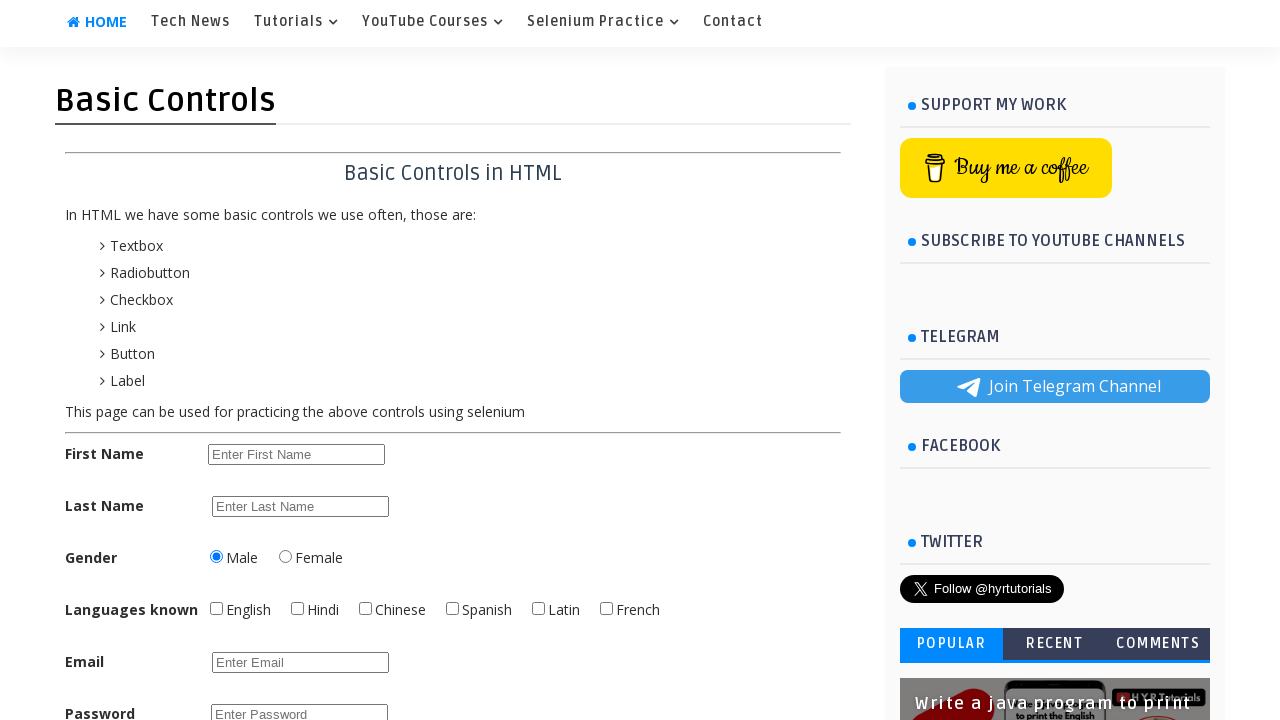

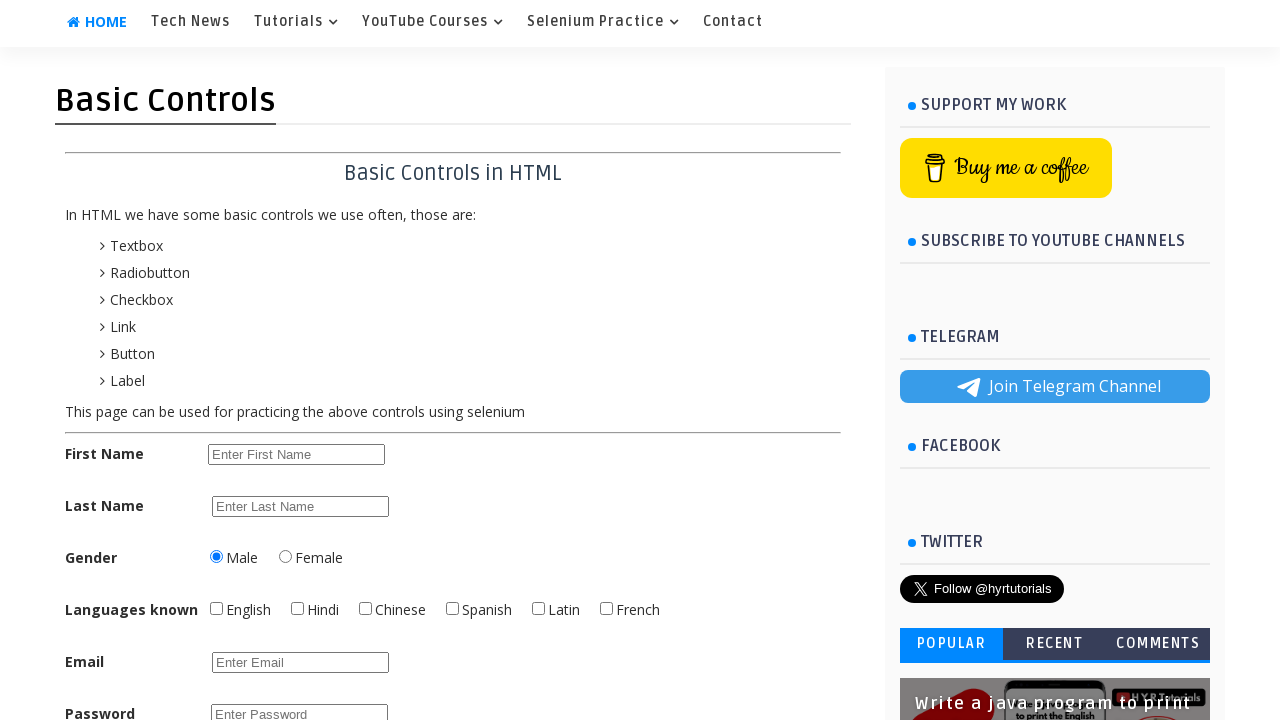